Tests that the currently applied filter link is highlighted with 'selected' class

Starting URL: https://demo.playwright.dev/todomvc

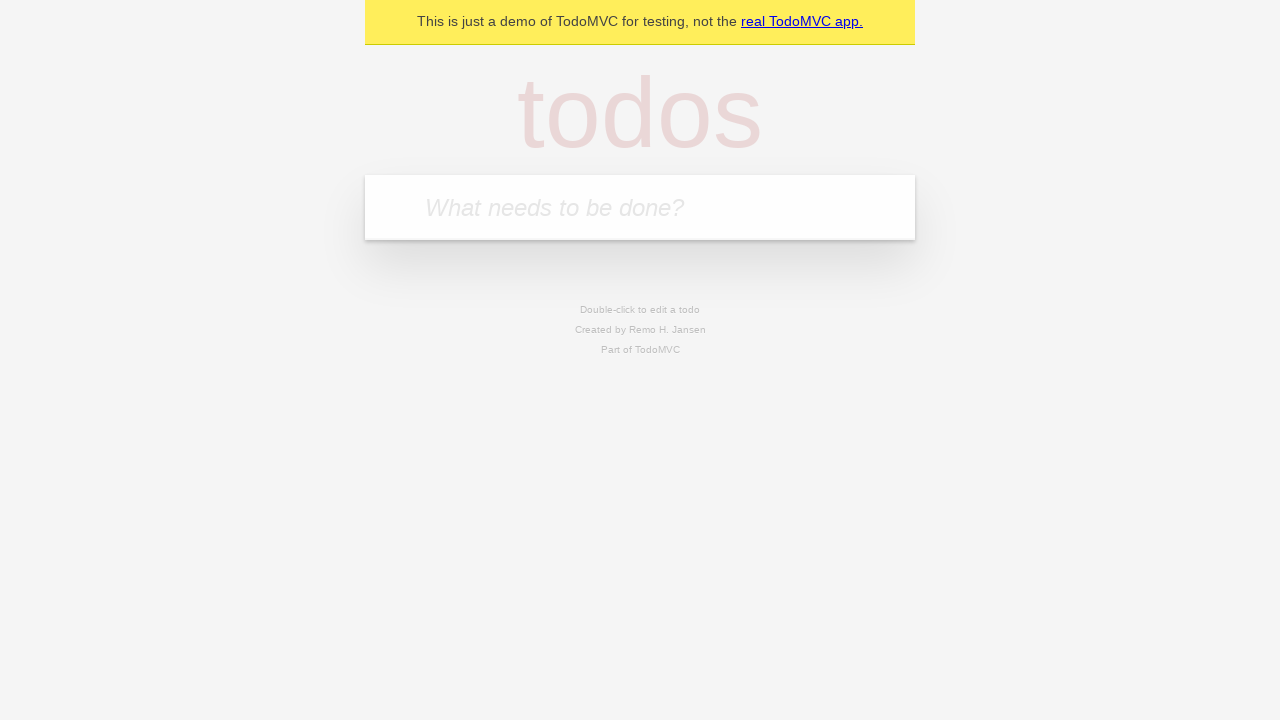

Filled first todo: 'Book doctor appointment' on internal:attr=[placeholder="What needs to be done?"i]
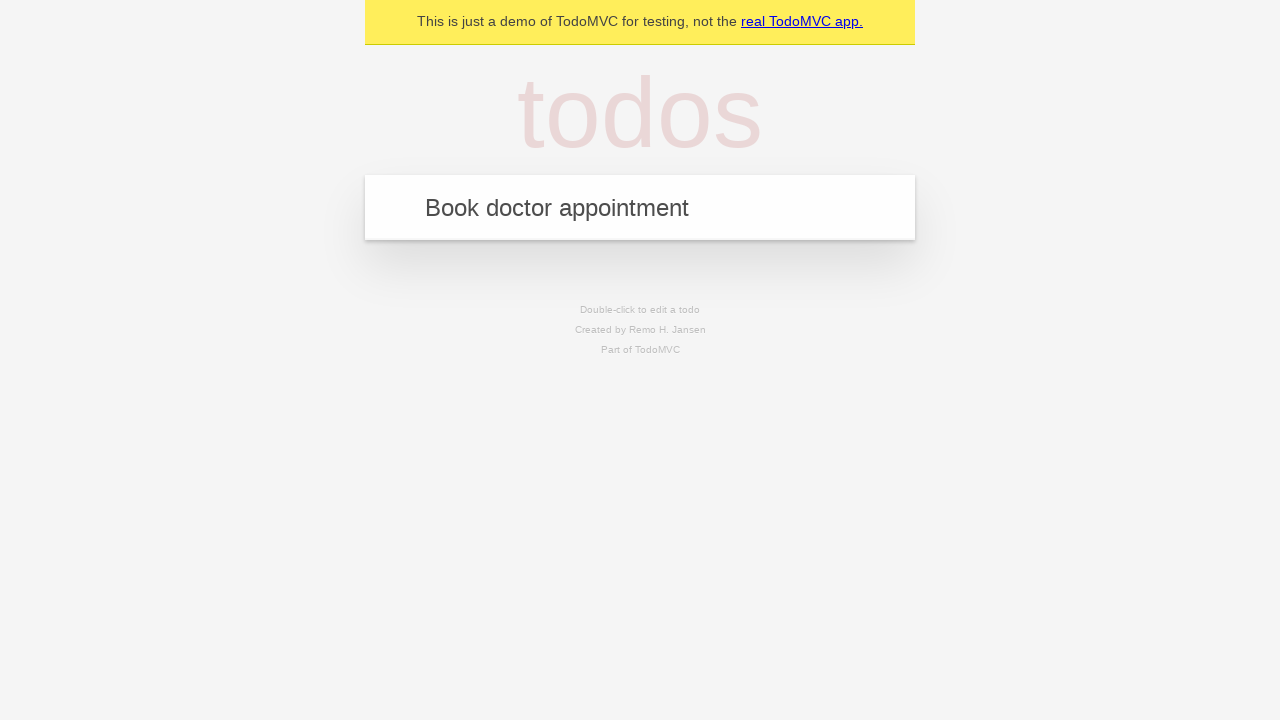

Pressed Enter to create first todo on internal:attr=[placeholder="What needs to be done?"i]
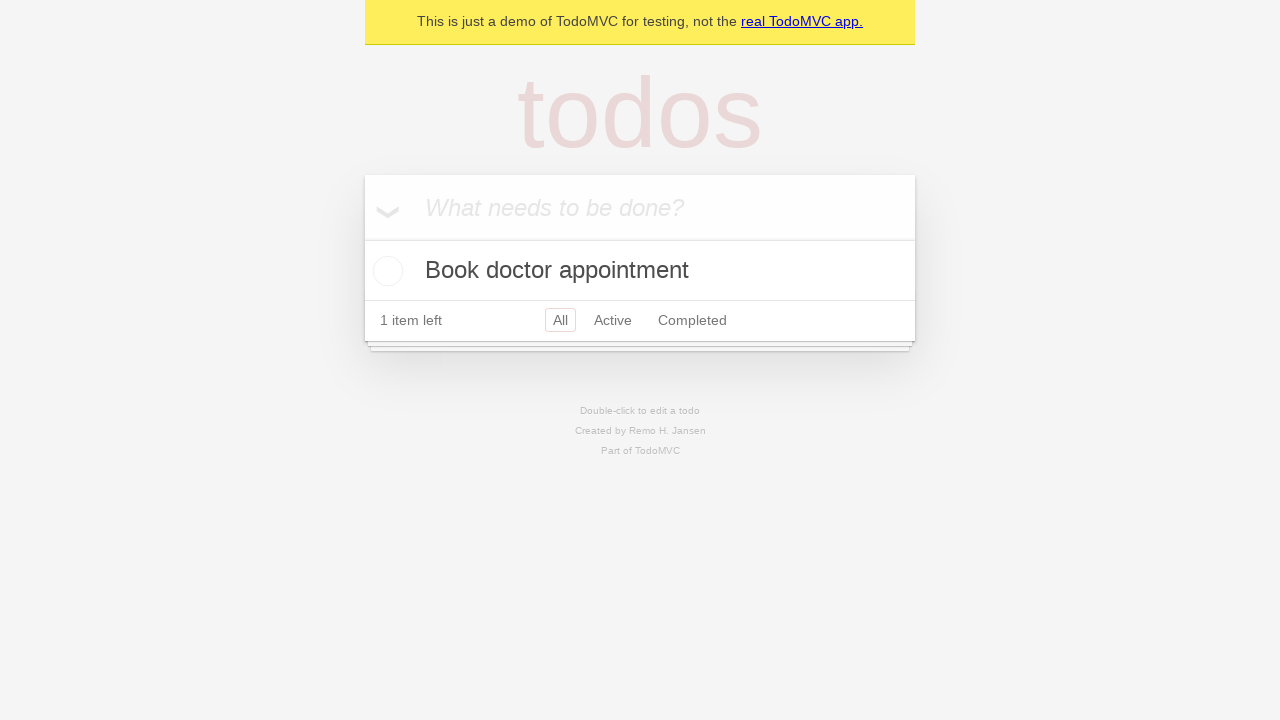

Filled second todo: 'Buy birthday gift for Mom' on internal:attr=[placeholder="What needs to be done?"i]
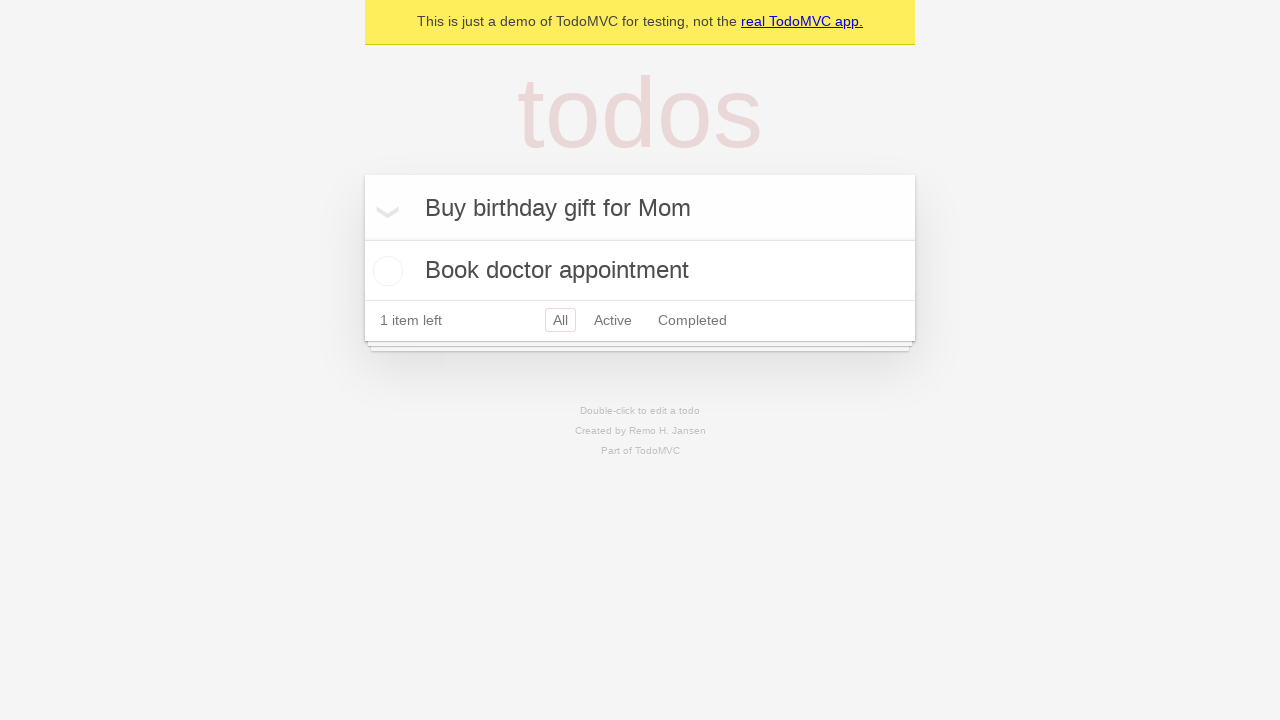

Pressed Enter to create second todo on internal:attr=[placeholder="What needs to be done?"i]
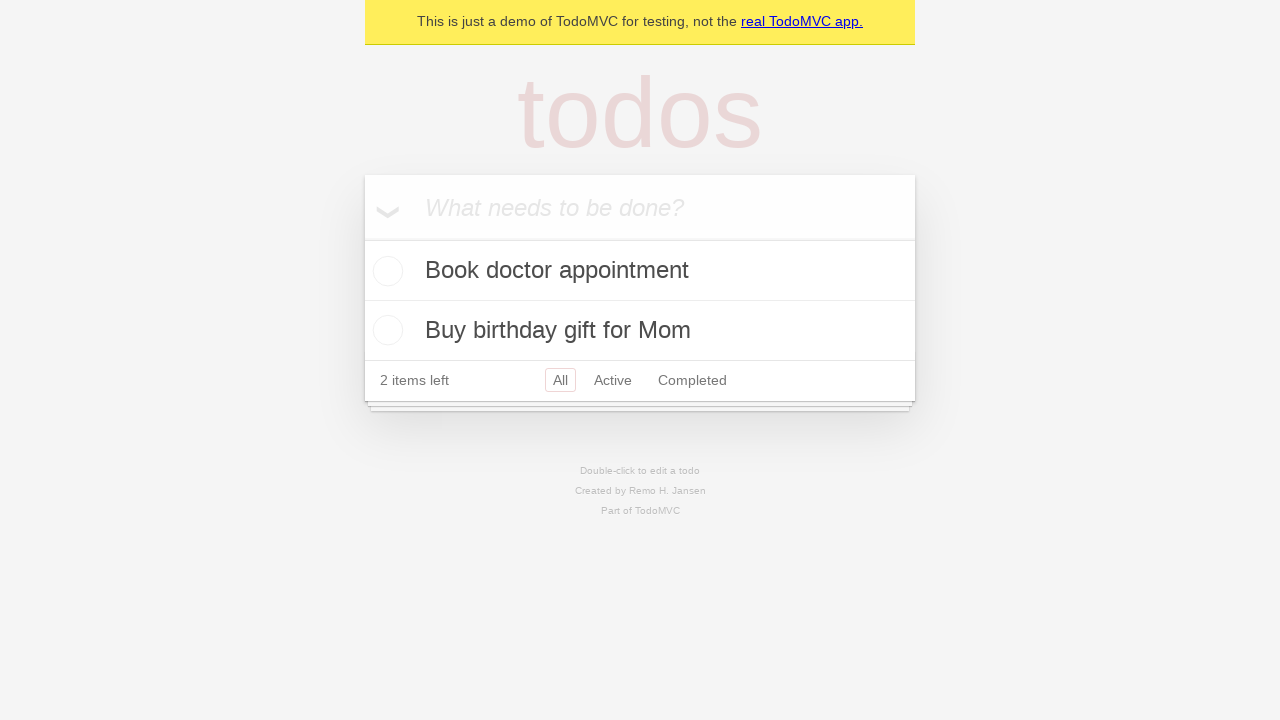

Filled third todo: 'Find place for vacation' on internal:attr=[placeholder="What needs to be done?"i]
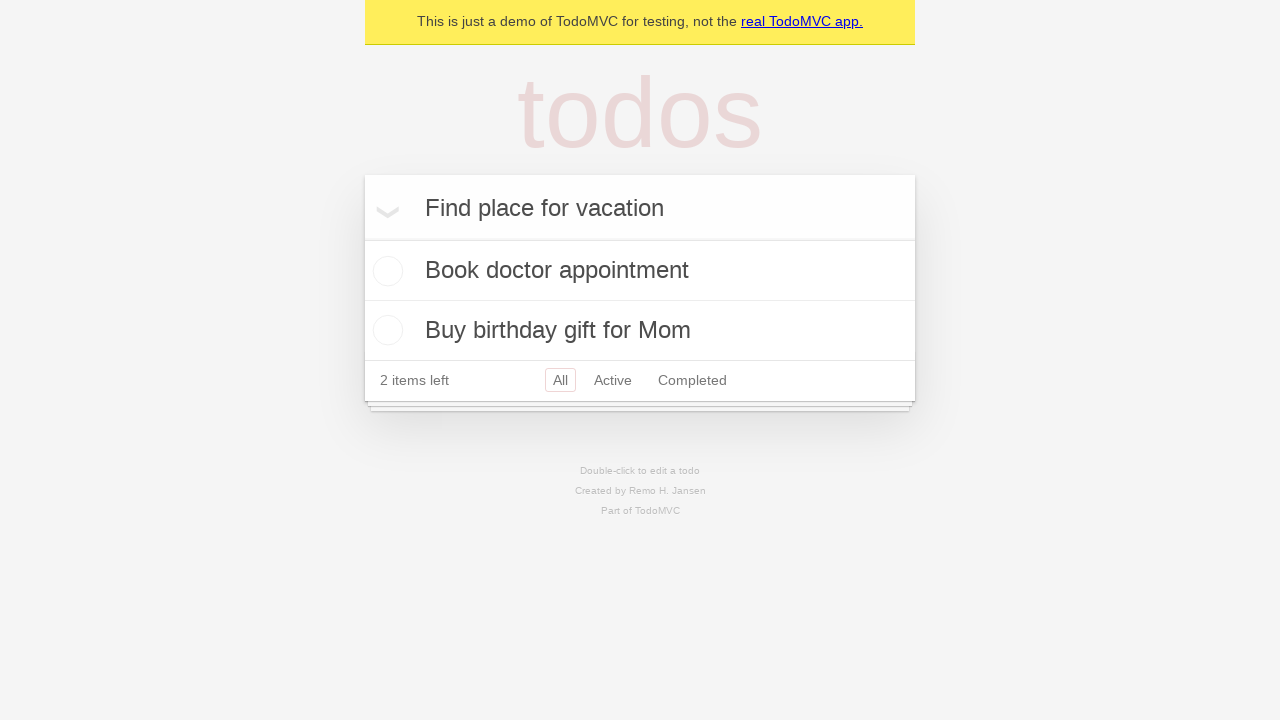

Pressed Enter to create third todo on internal:attr=[placeholder="What needs to be done?"i]
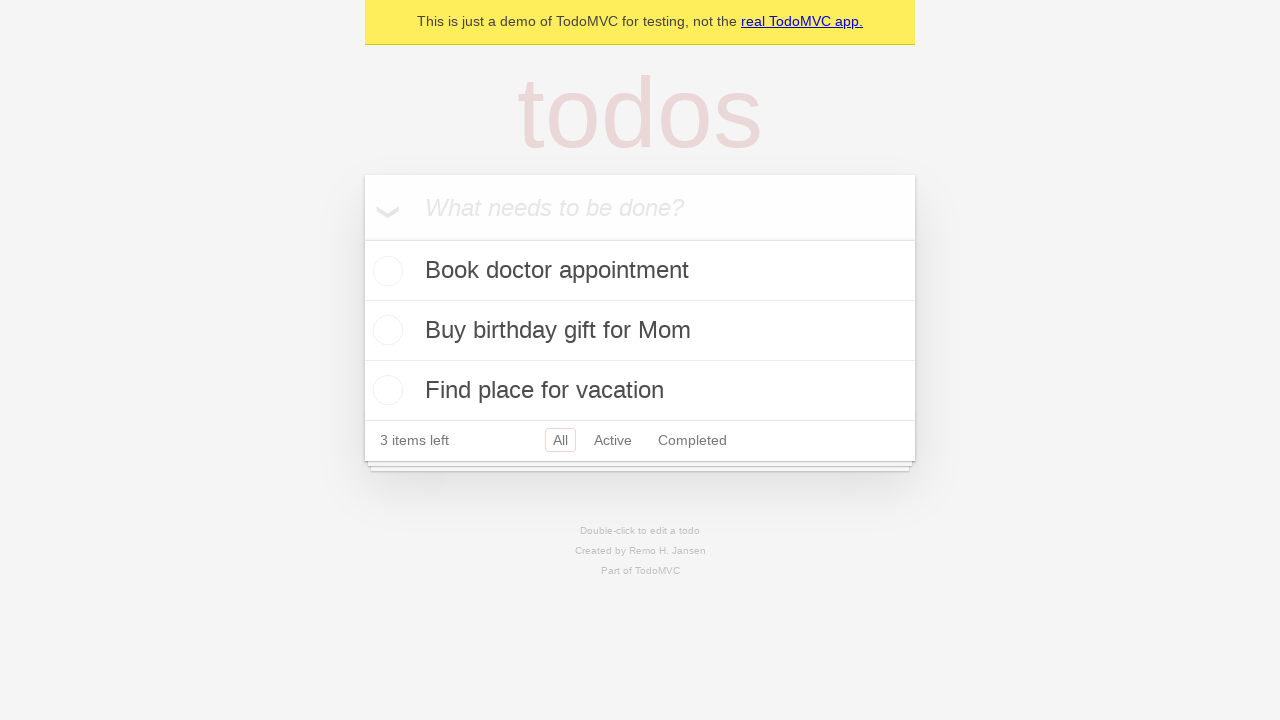

Clicked Active filter link at (613, 440) on internal:role=link[name="Active"i]
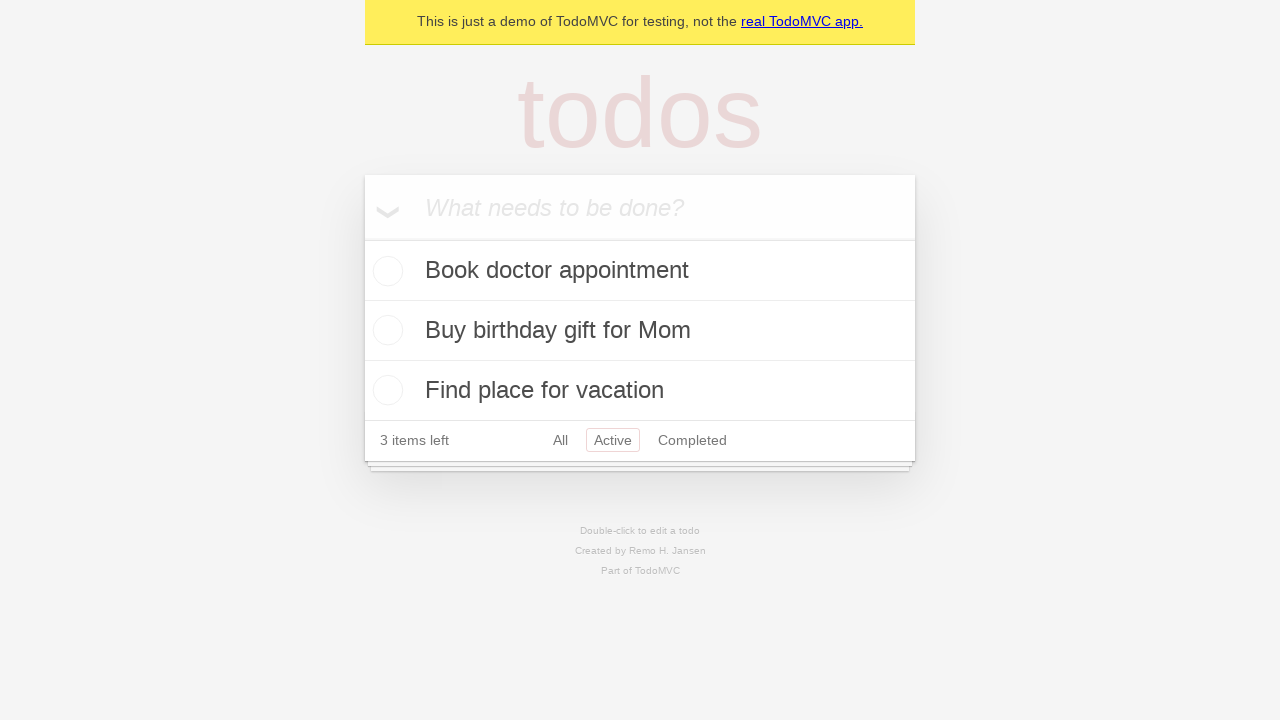

Clicked Completed filter link and verified 'selected' class is applied at (692, 440) on internal:role=link[name="Completed"i]
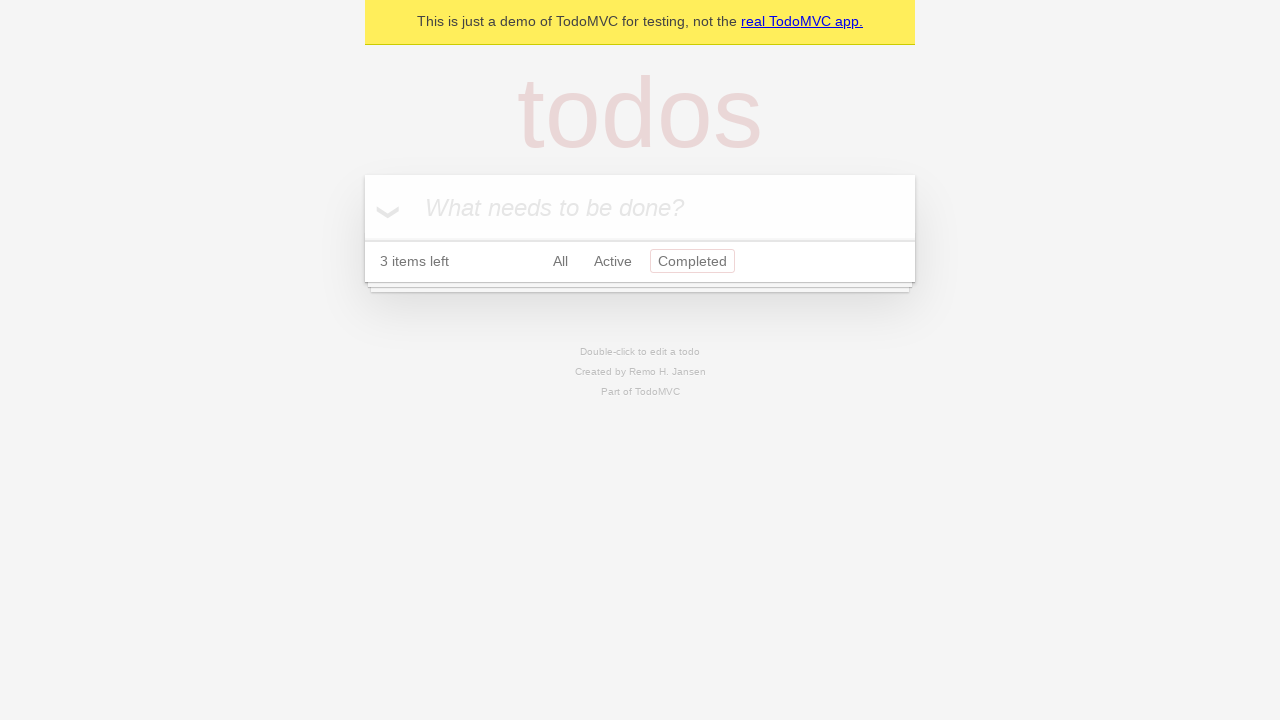

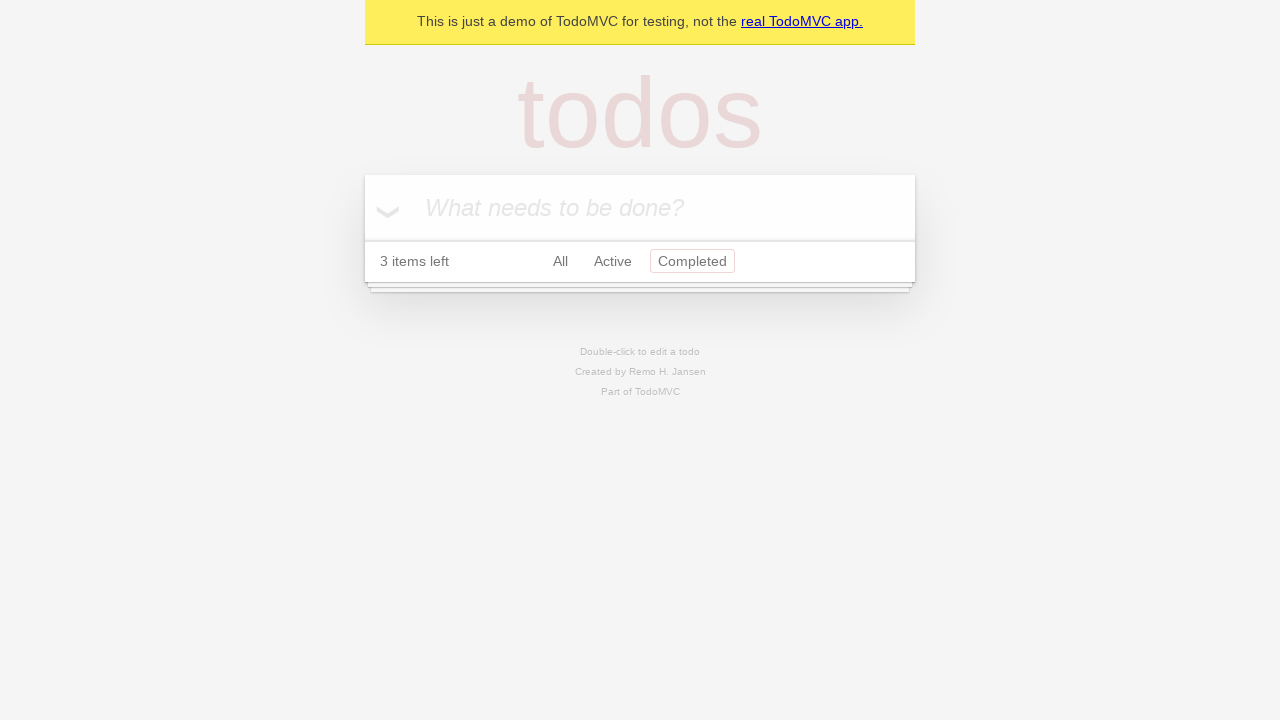